Tests sorting customers by First Name column - clicking once to sort descending and clicking again to sort ascending alphabetically.

Starting URL: https://www.globalsqa.com/angularJs-protractor/BankingProject/#/manager/list

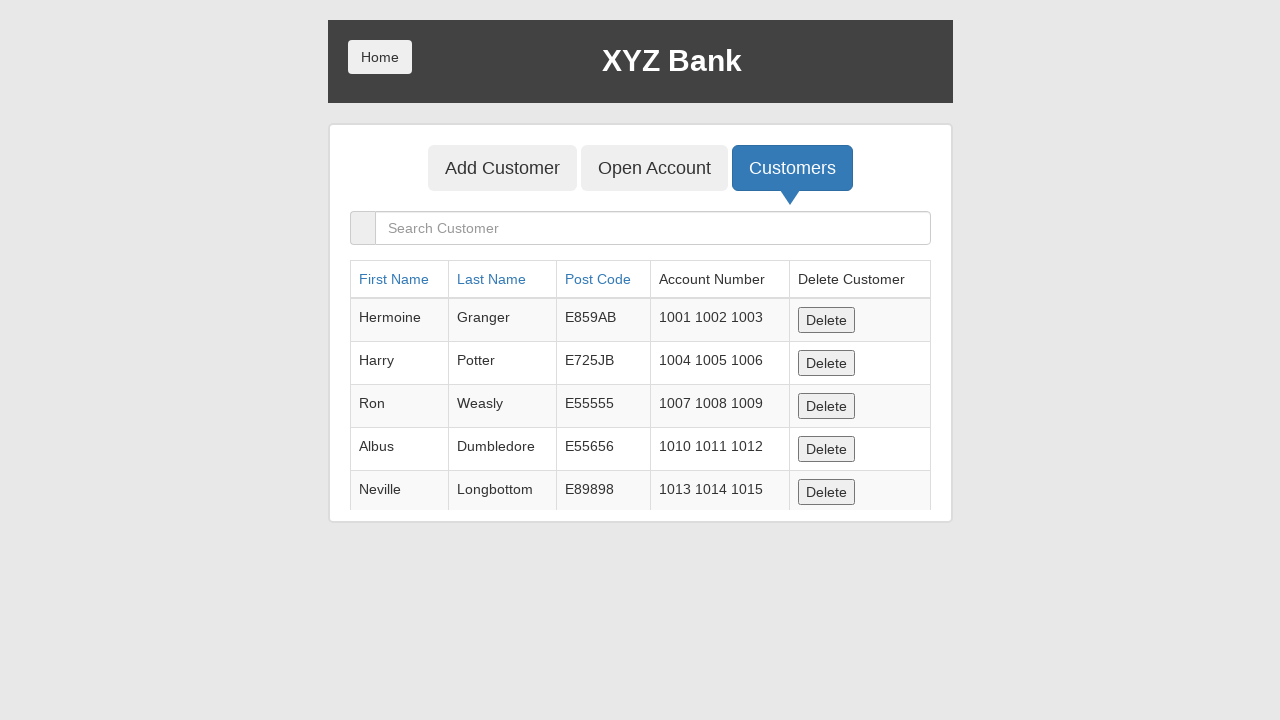

Customers table loaded
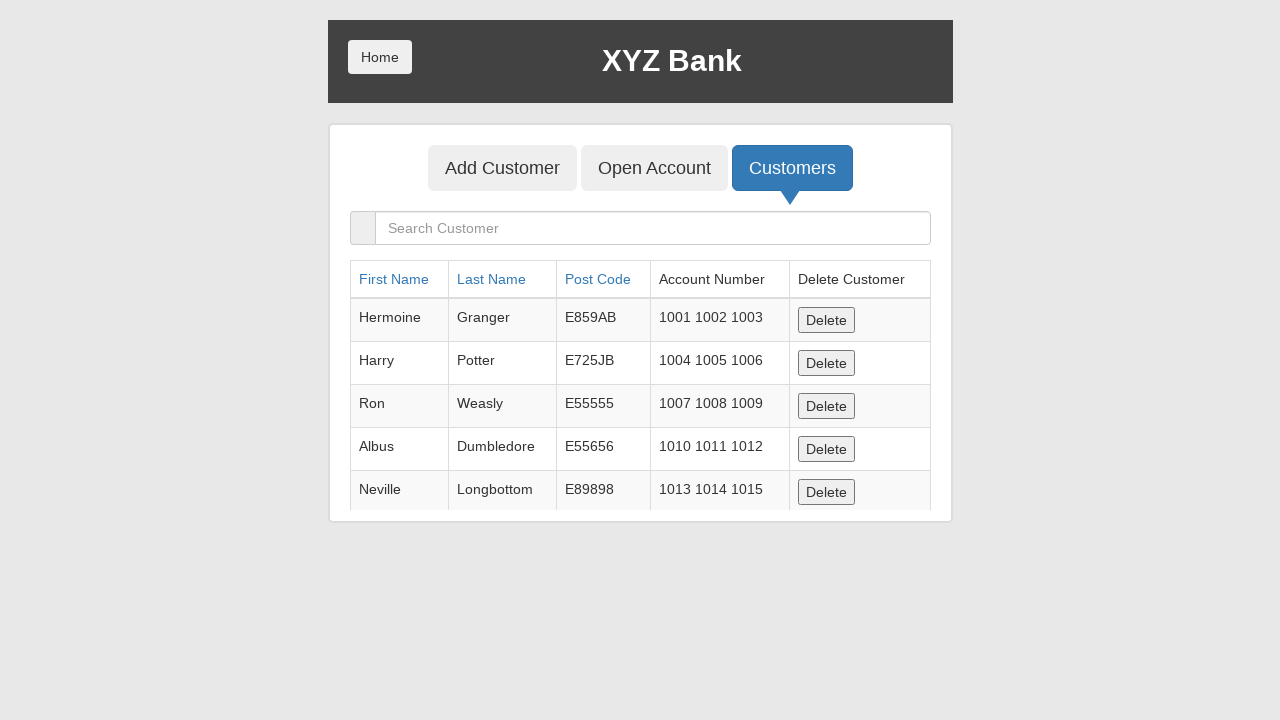

Clicked First Name column header to sort descending at (394, 279) on a[ng-click="sortType = 'fName'; sortReverse = !sortReverse"]
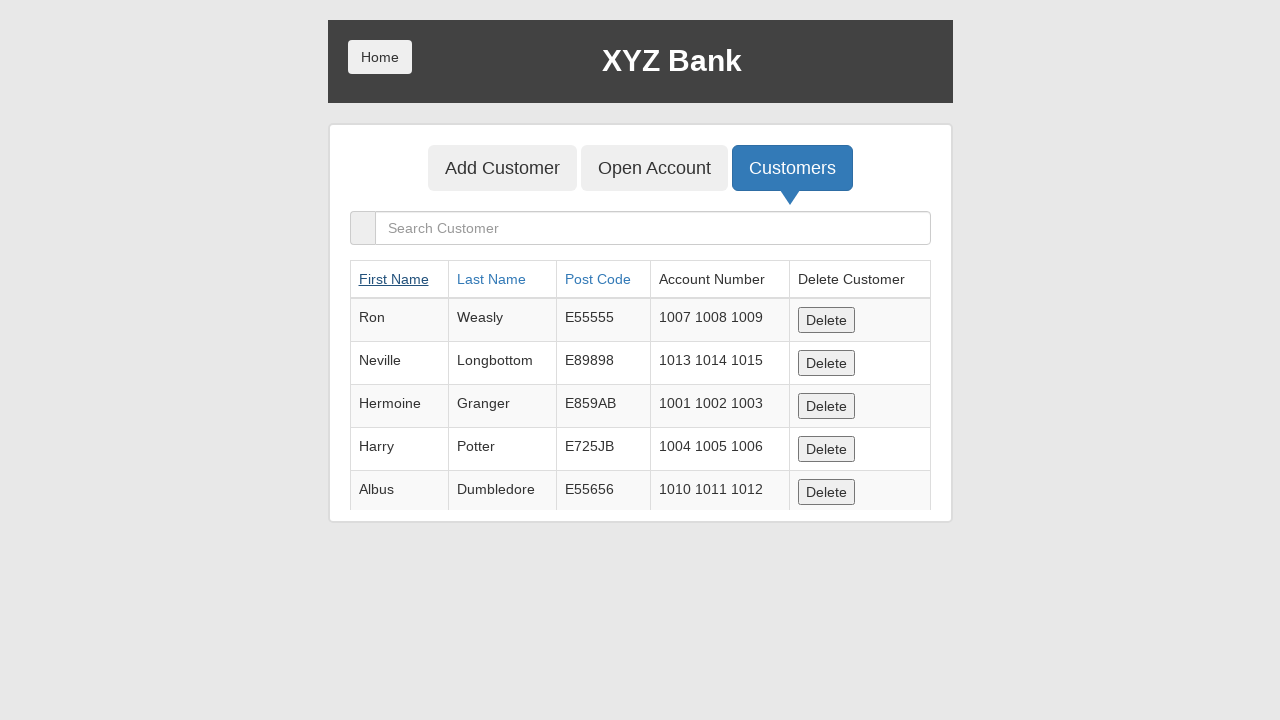

Waited for descending sort to apply
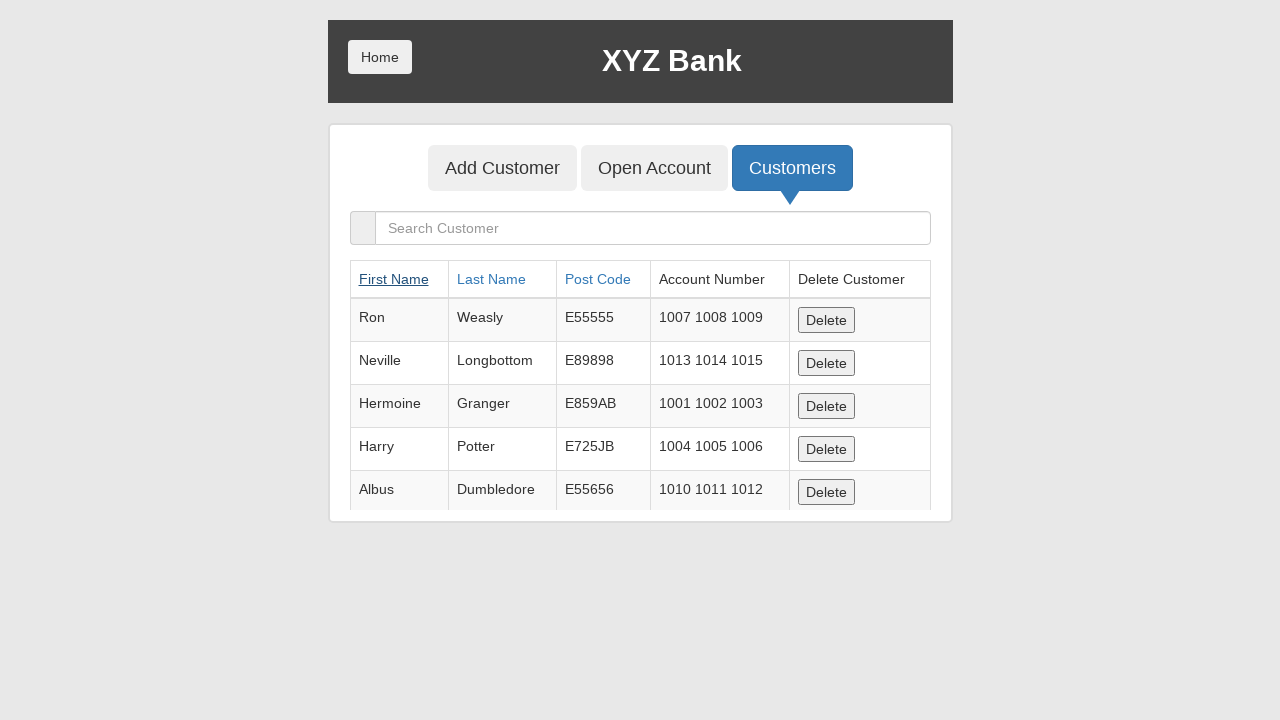

Clicked First Name column header again to sort ascending at (394, 279) on a[ng-click="sortType = 'fName'; sortReverse = !sortReverse"]
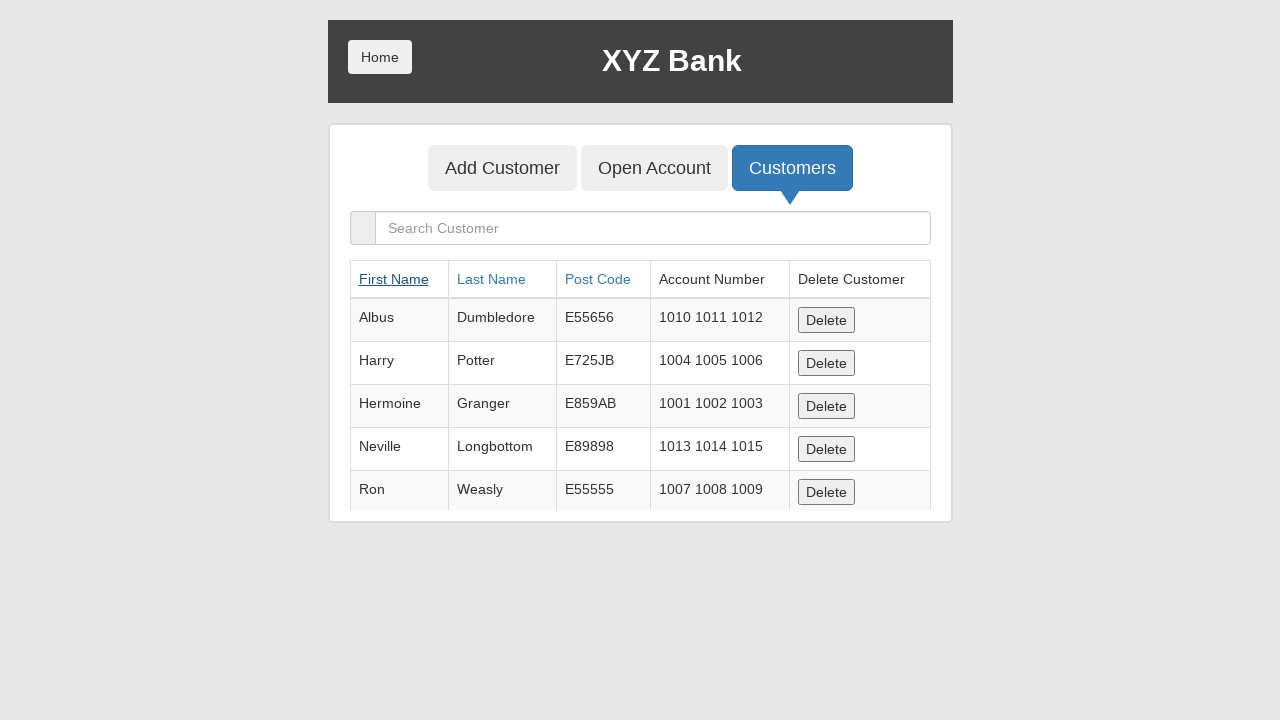

Waited for ascending sort to apply
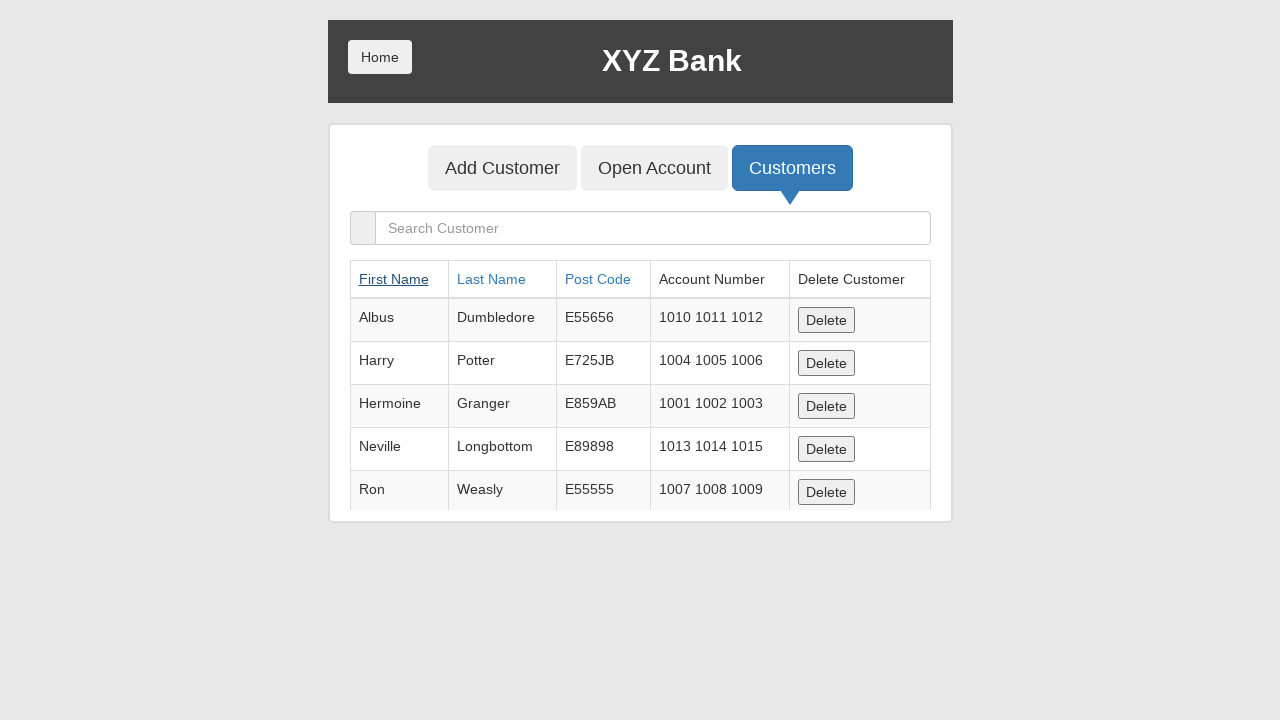

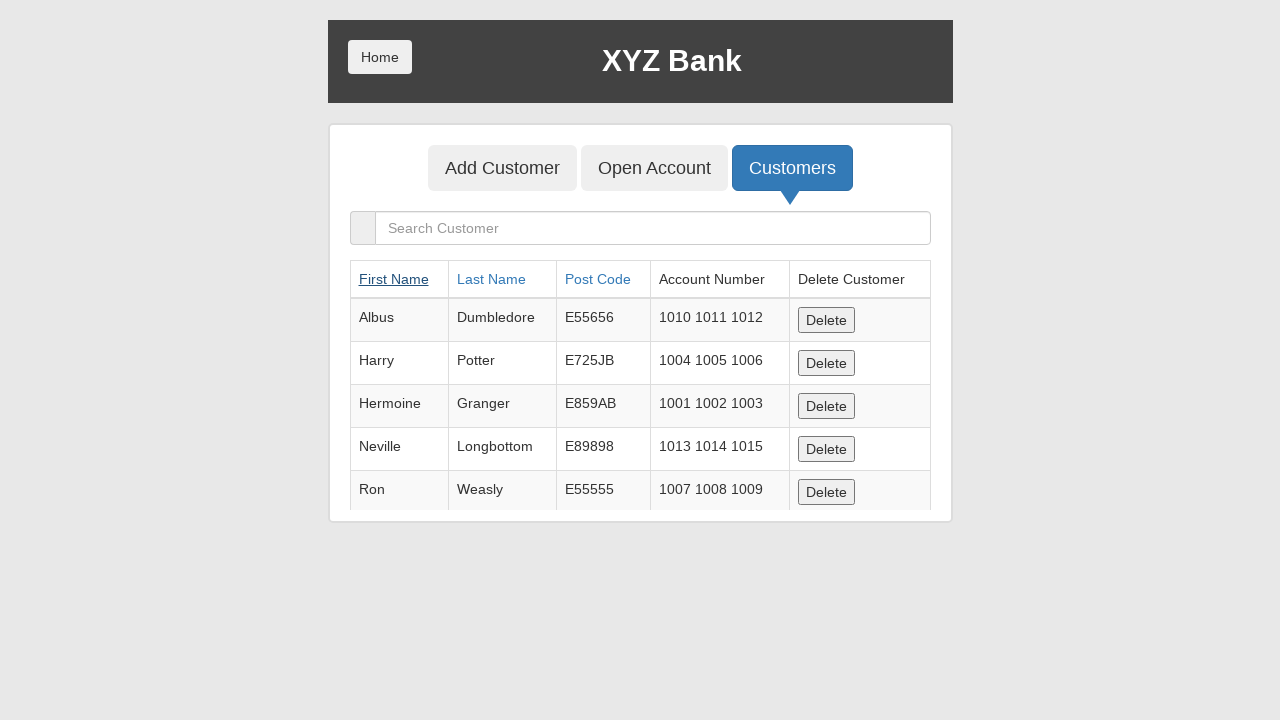